Tests different types of mouse clicks including single click, double click, and right click on buttons

Starting URL: http://sahitest.com/demo/clicks.htm

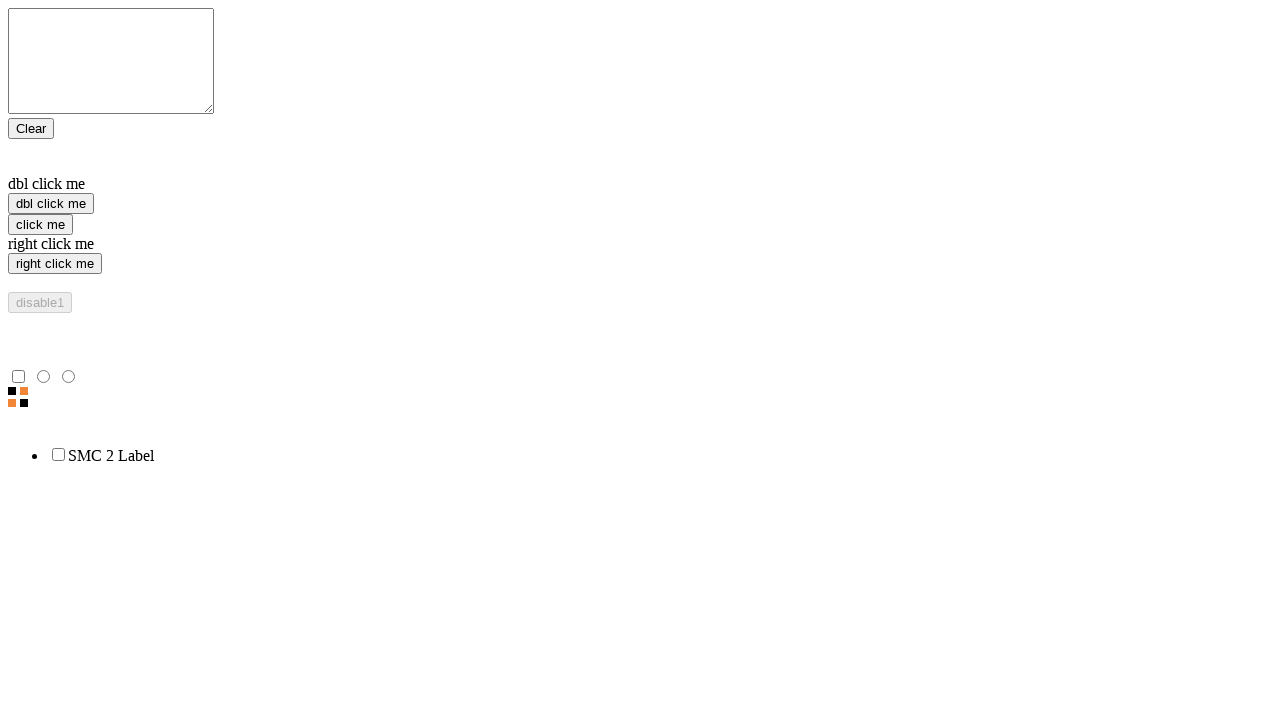

Navigated to clicks demo page
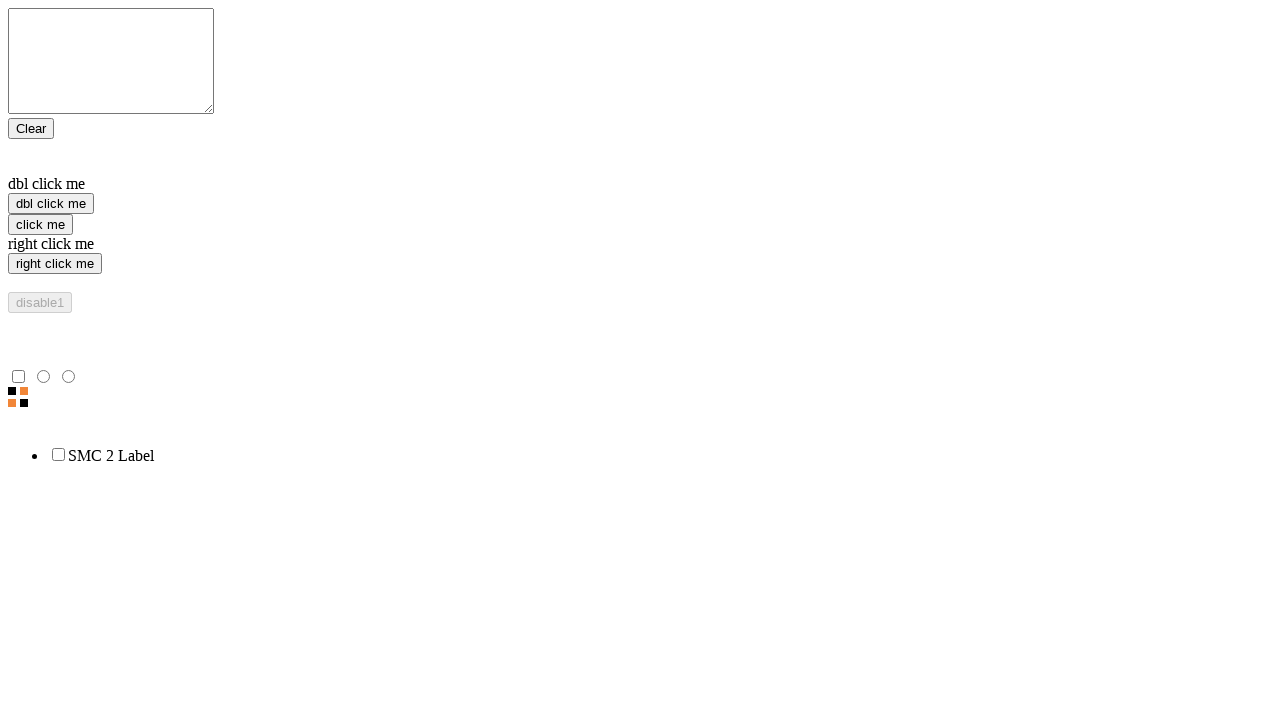

Performed single click on 'click me' button at (40, 224) on xpath=//input[@value='click me']
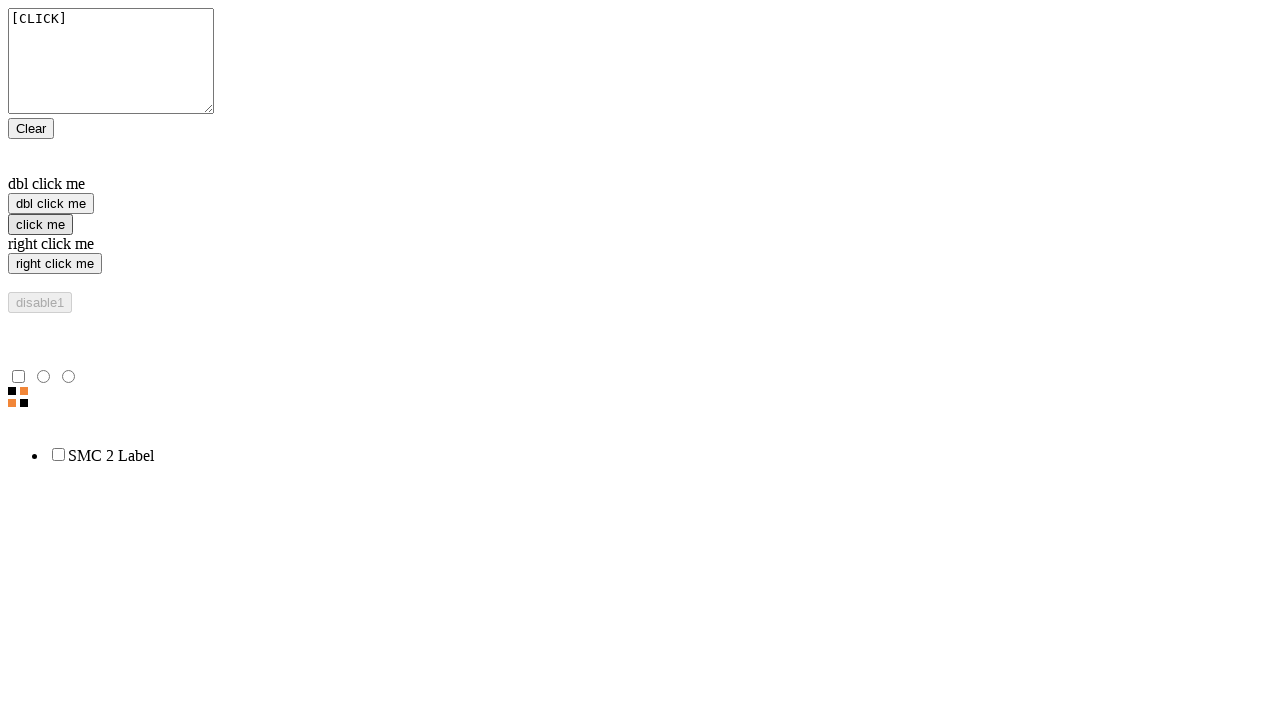

Performed double click on 'dbl click me' button at (51, 204) on xpath=//input[@value='dbl click me']
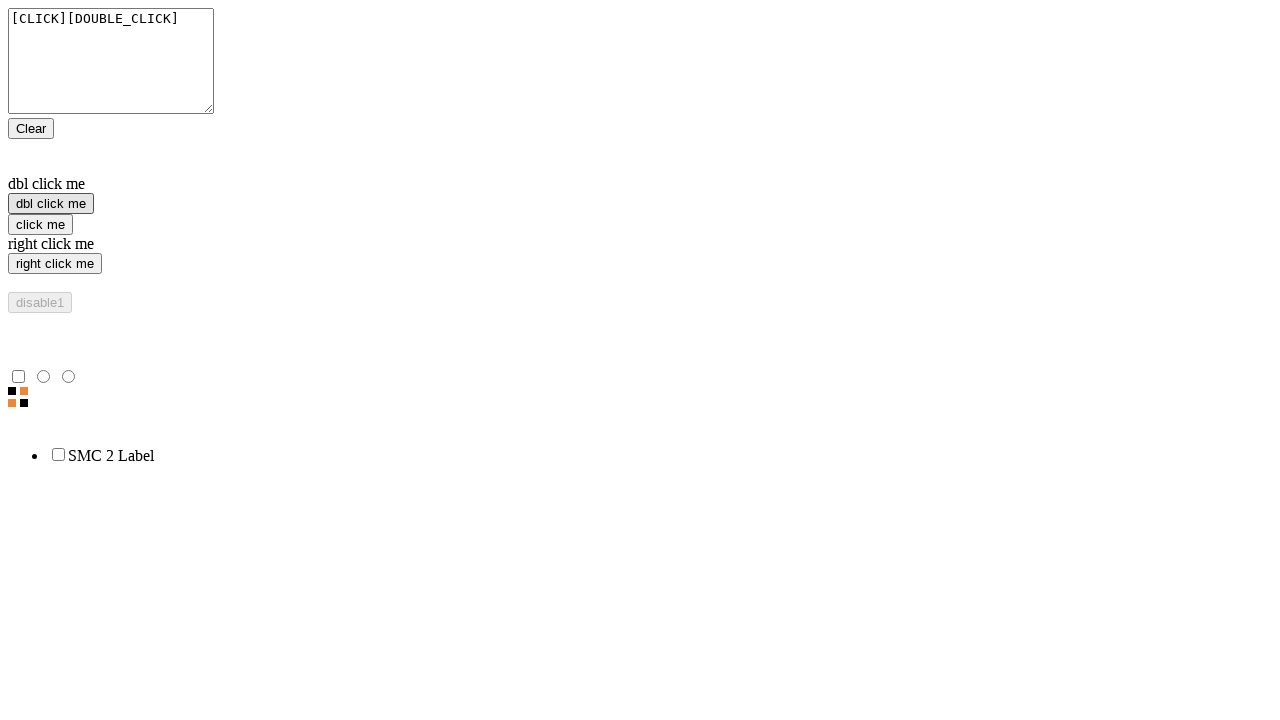

Performed right click on 'right click me' button at (55, 264) on xpath=//input[@value='right click me']
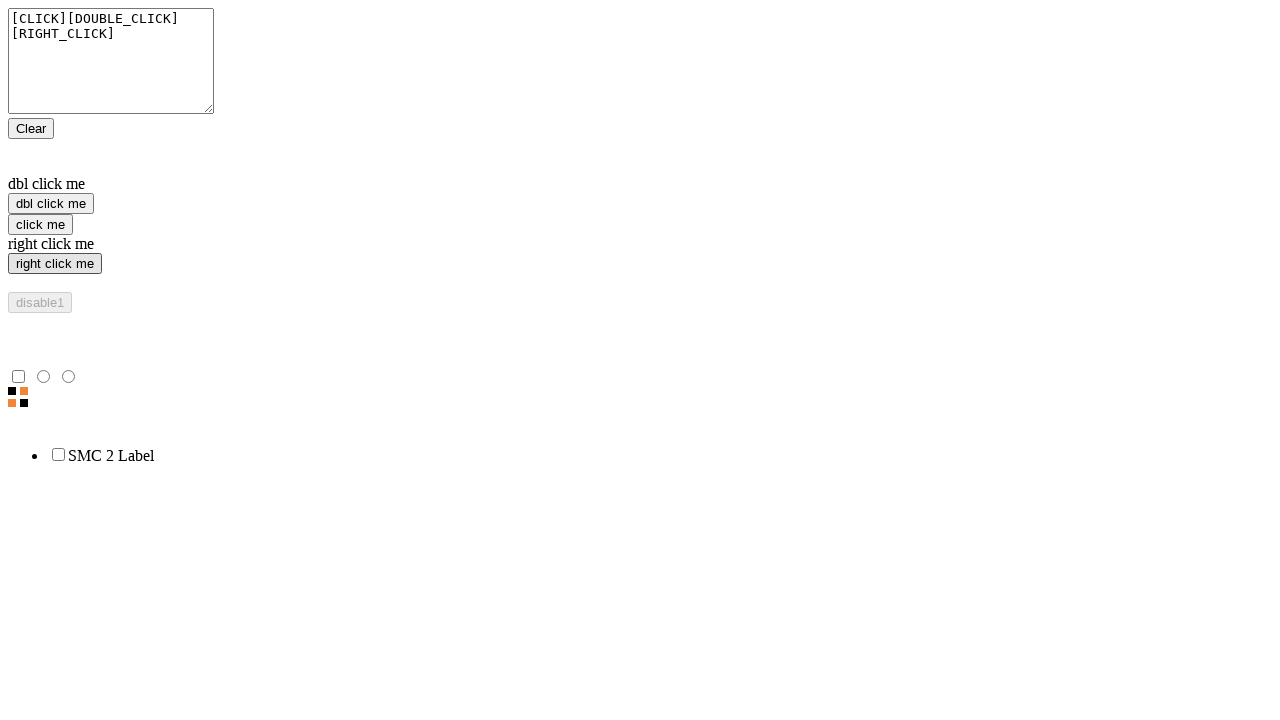

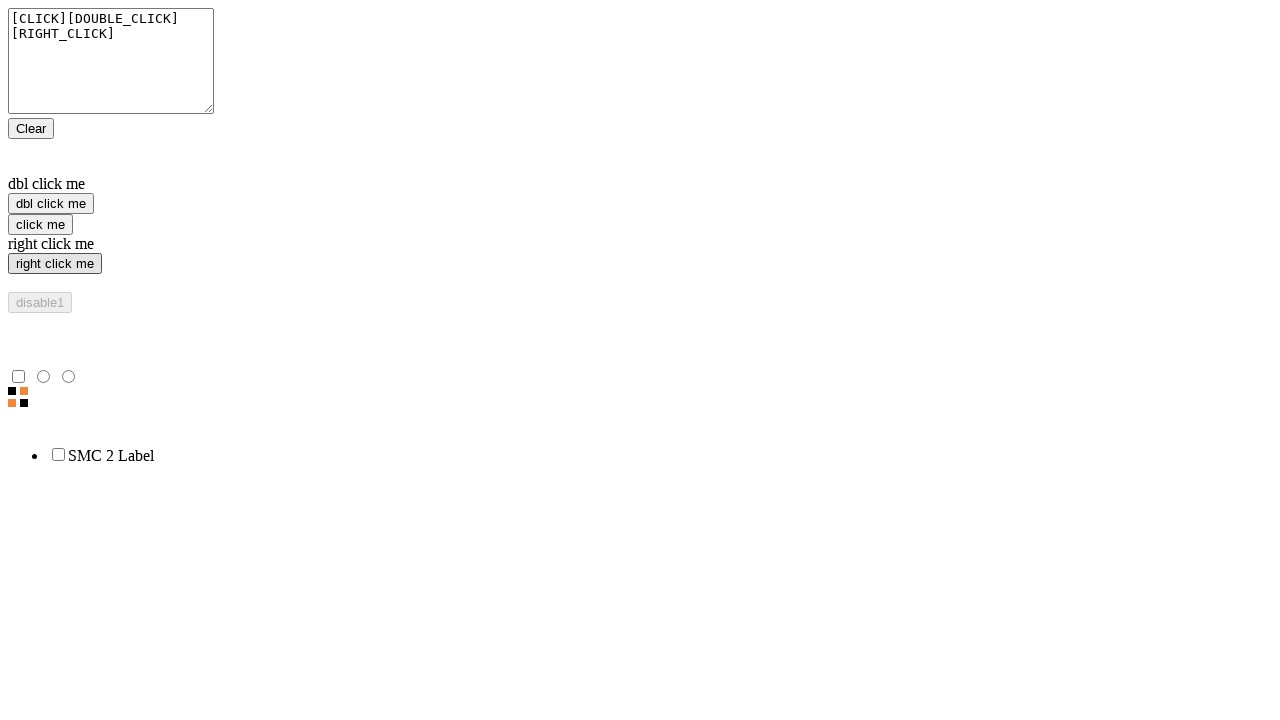